Navigates through Urban Ladder's top navigation menu items, hovering over each category to reveal subcategories and their content links

Starting URL: https://www.urbanladder.com/

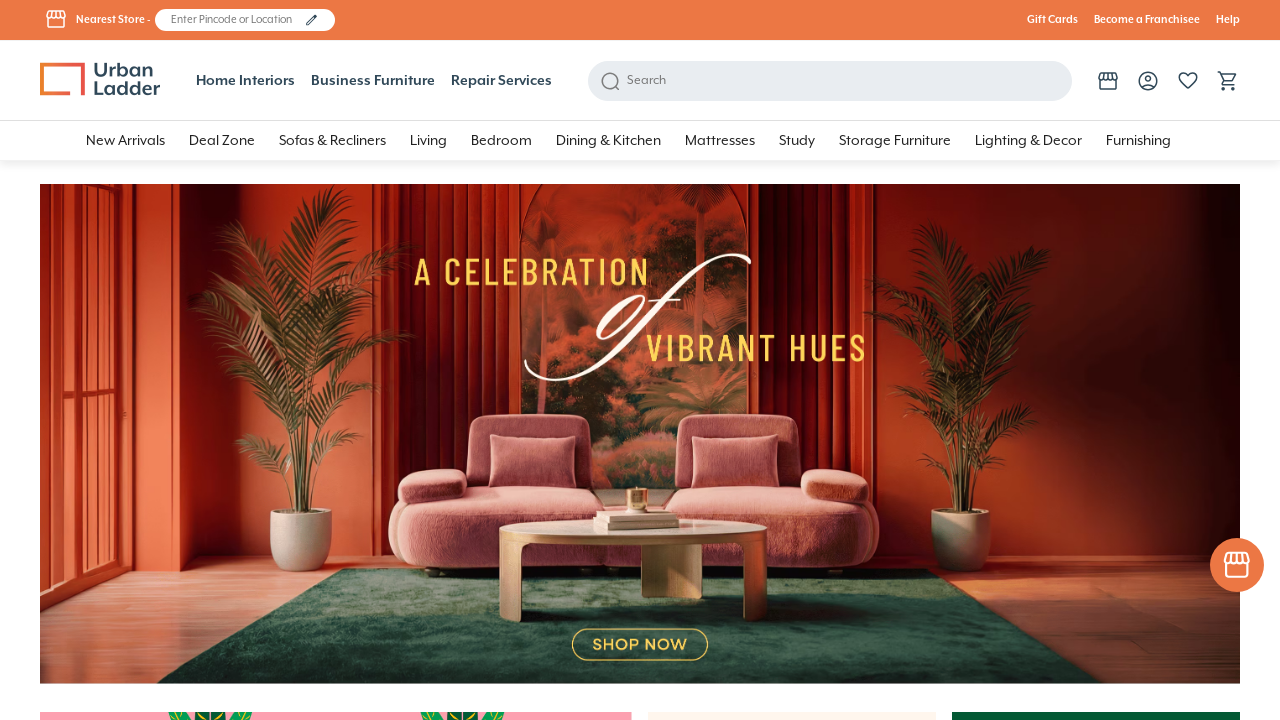

Waited 10 seconds for page to fully load
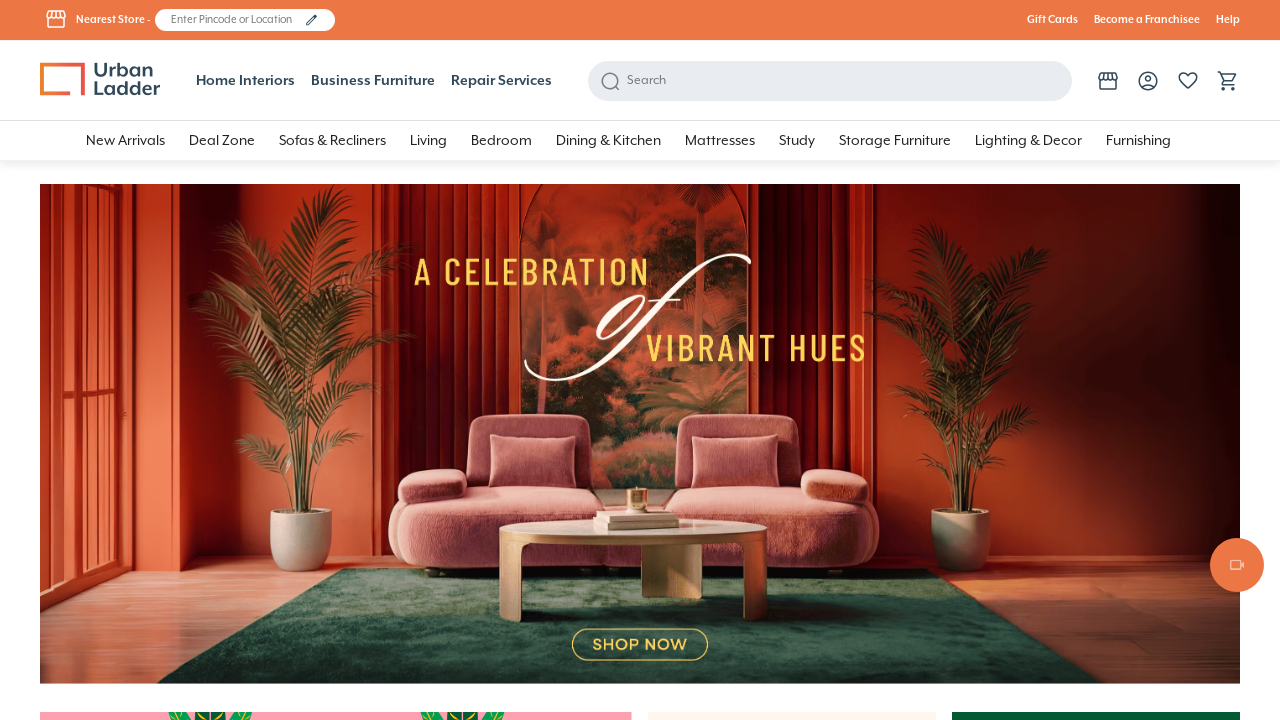

Located all top navigation menu items
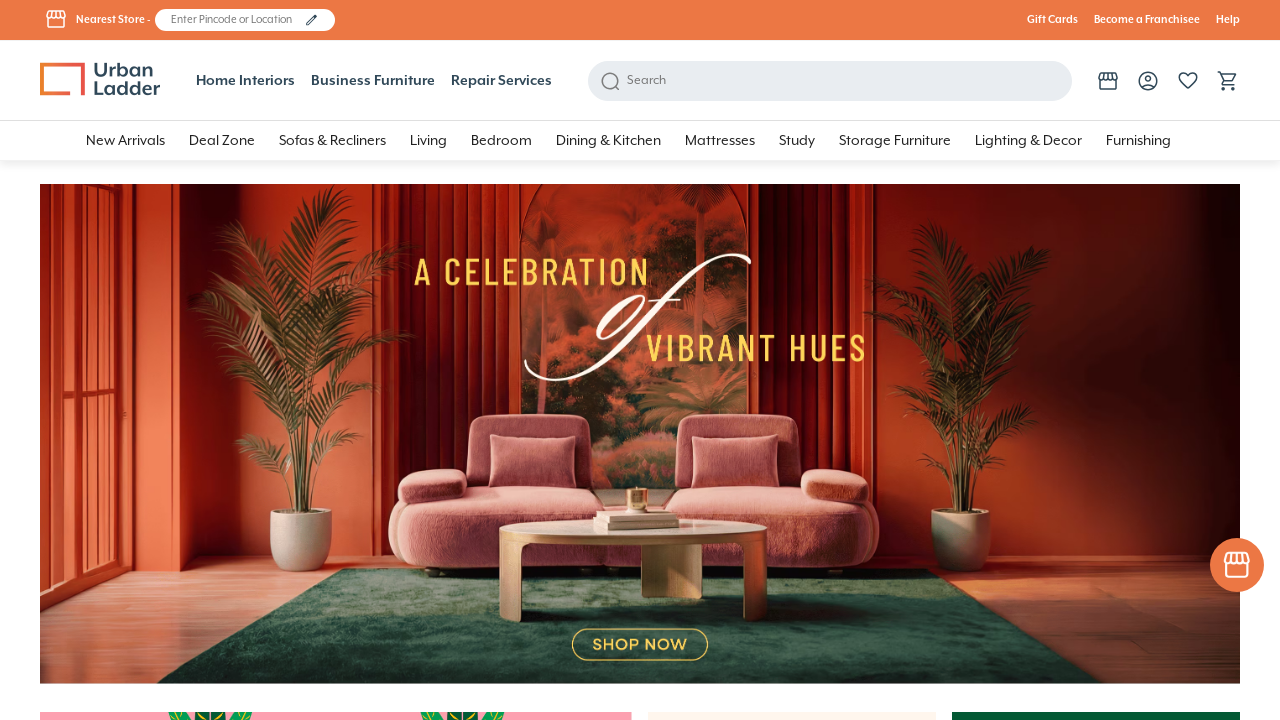

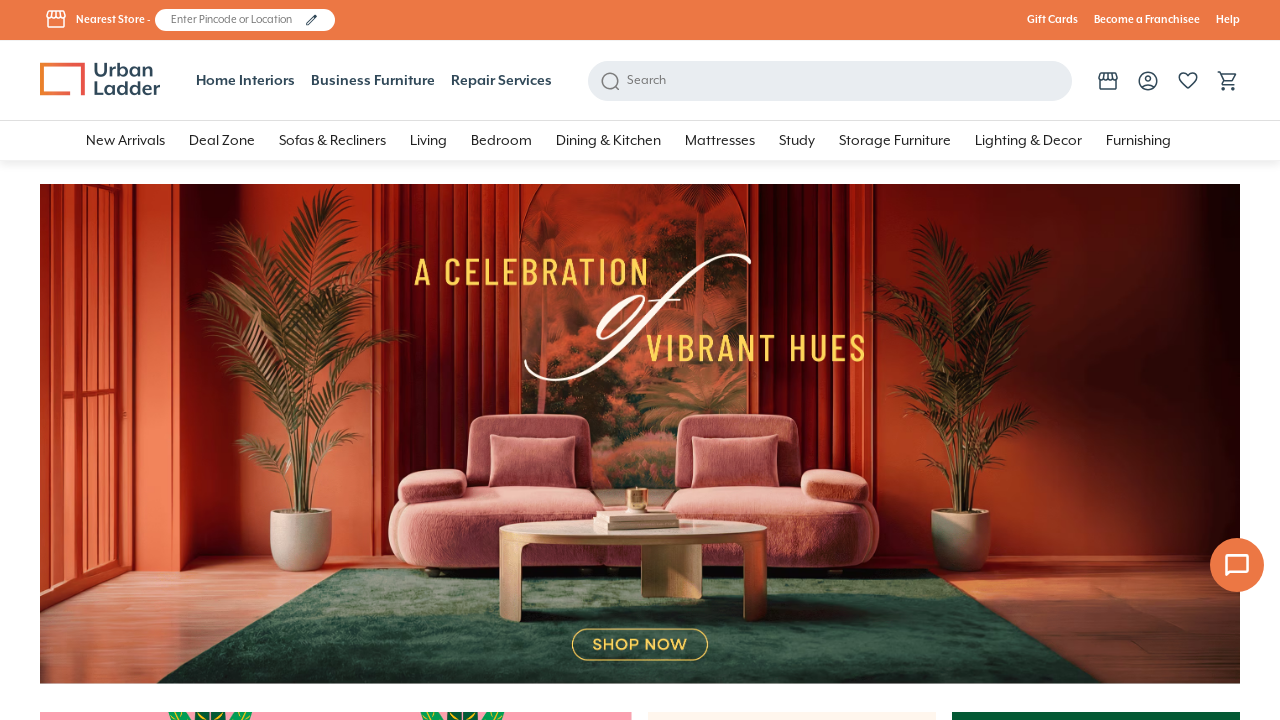